Tests browser navigation commands (back, forward, refresh) by navigating to Gmail and using browser history controls

Starting URL: http://www.gmail.com

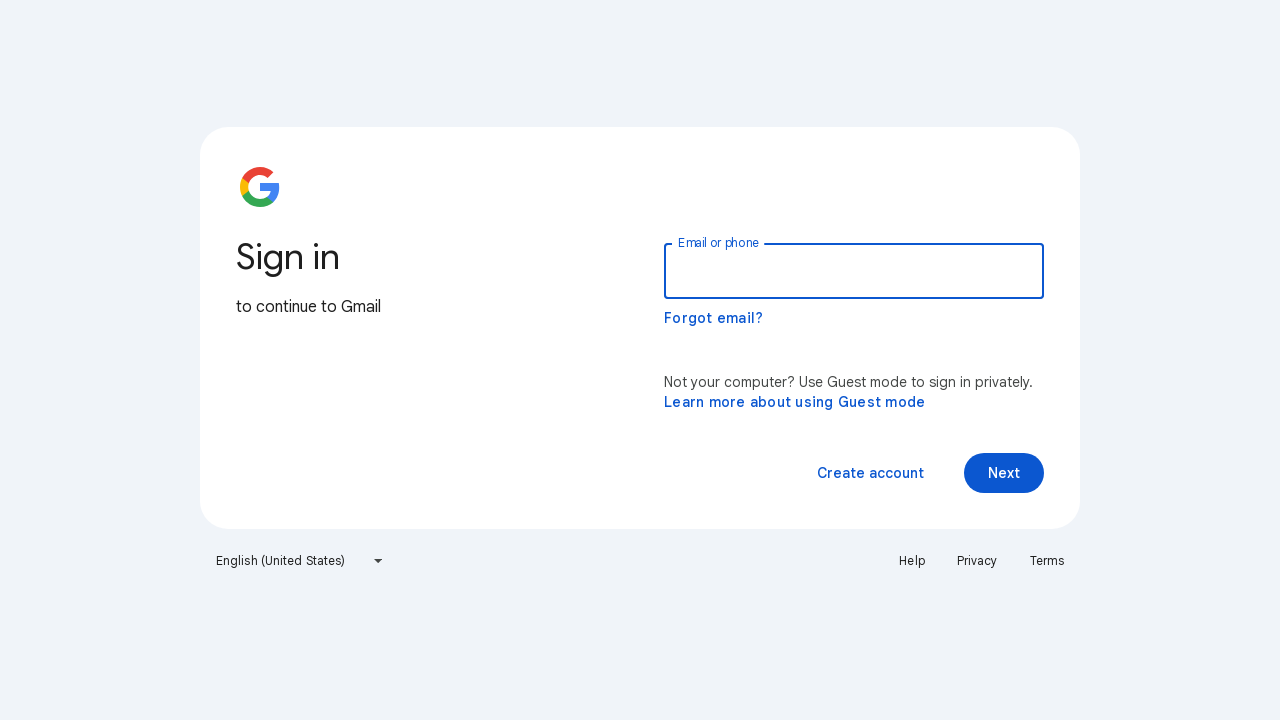

Navigated back in browser history from Gmail
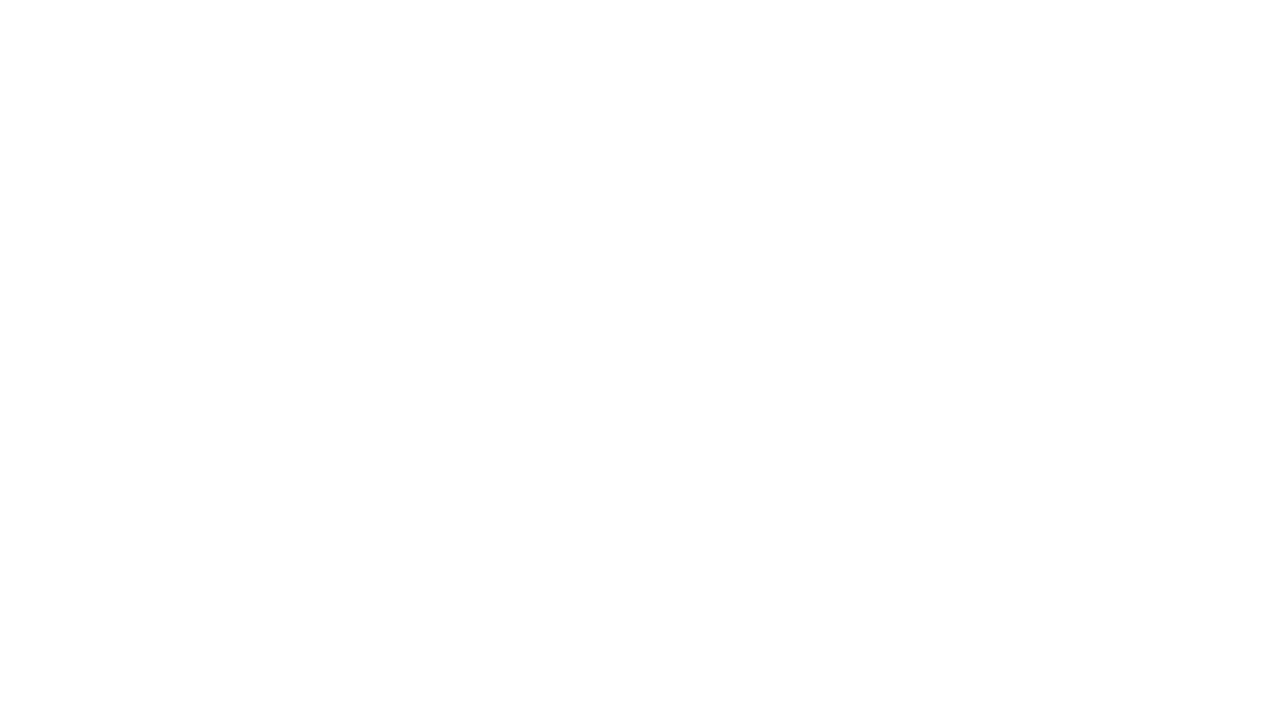

Navigated forward in browser history to Gmail
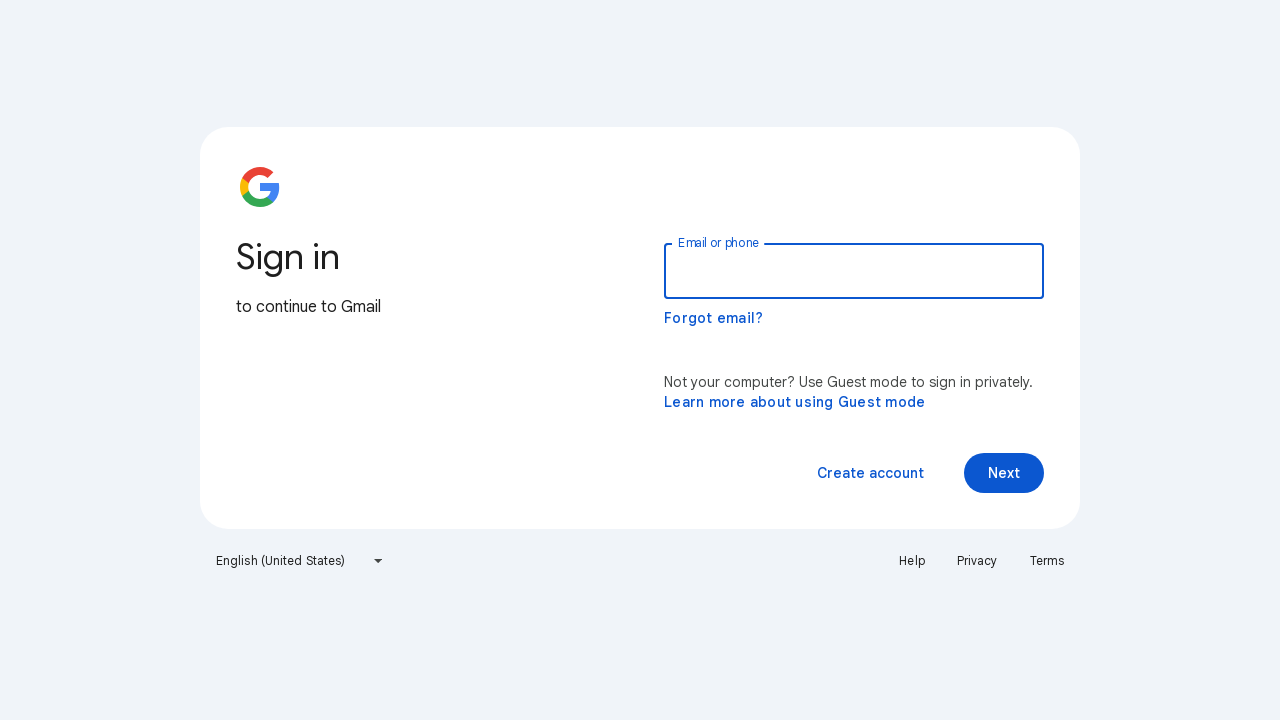

Refreshed the Gmail page
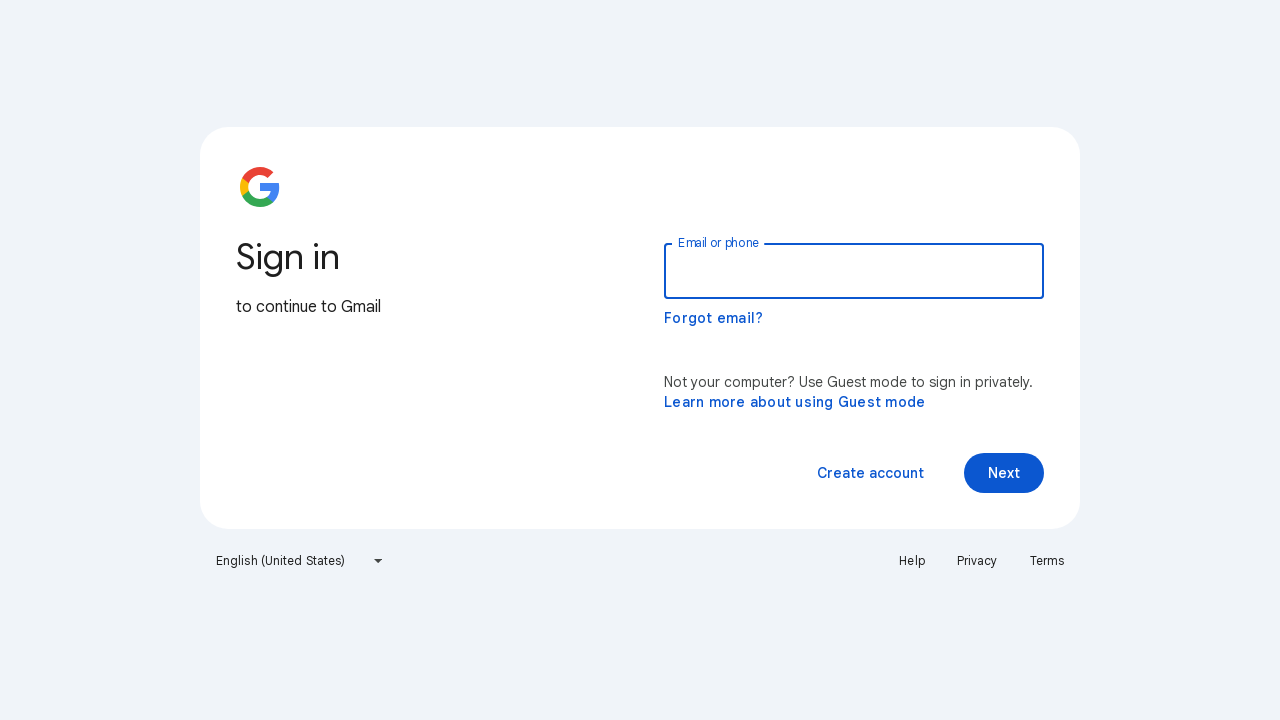

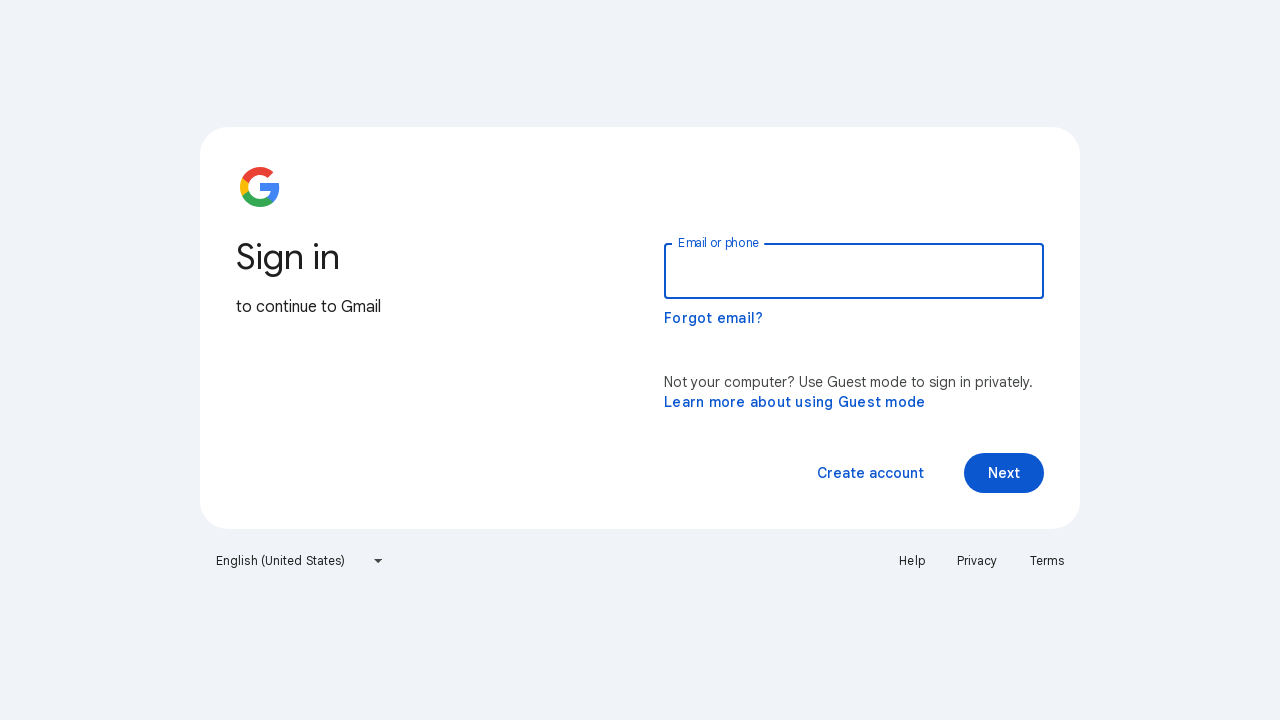